Tests the Add/Remove Elements page by clicking the Add Element button, verifying the Delete button appears, clicking Delete, and verifying the page heading is still visible.

Starting URL: https://the-internet.herokuapp.com/add_remove_elements/

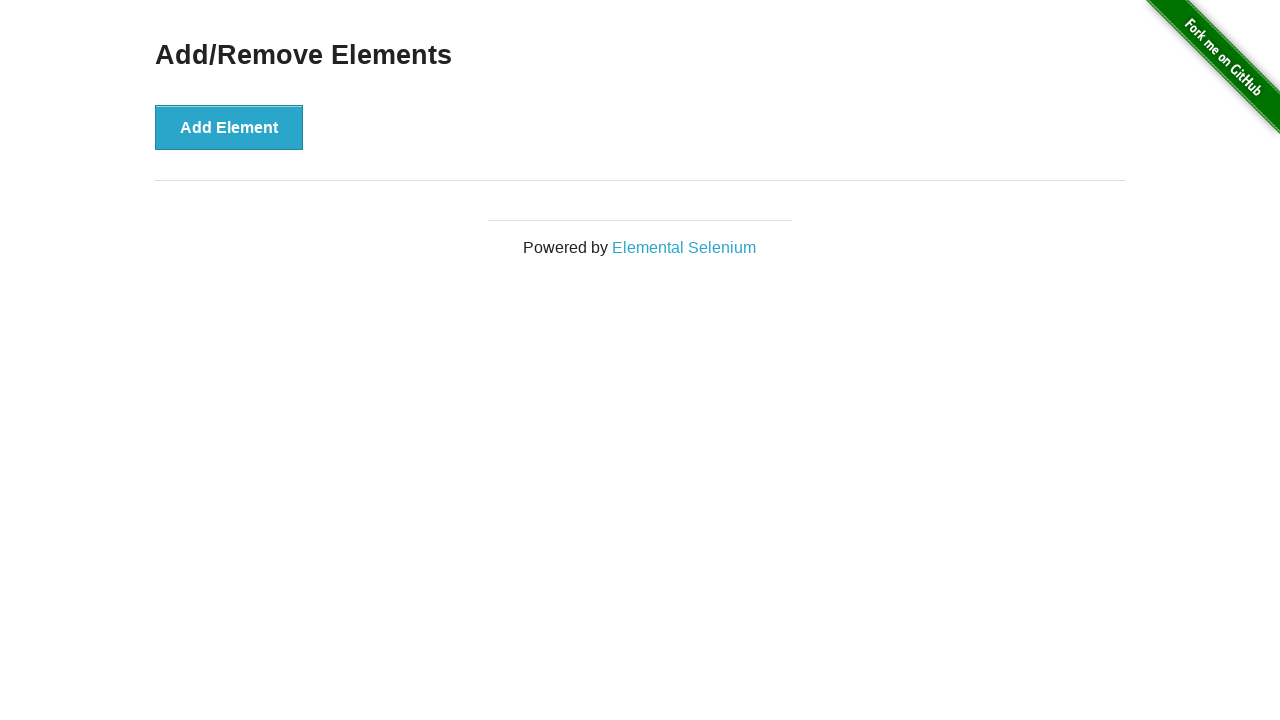

Clicked the Add Element button at (229, 127) on button[onclick='addElement()']
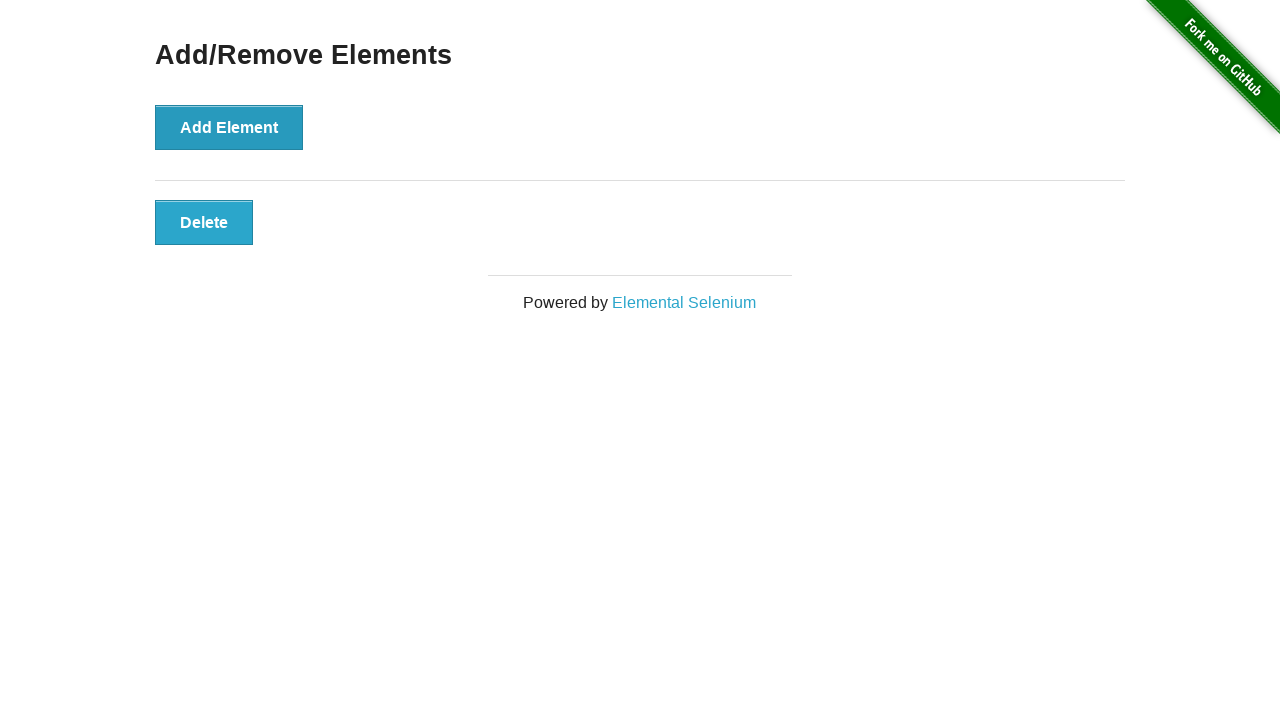

Delete button appeared on the page
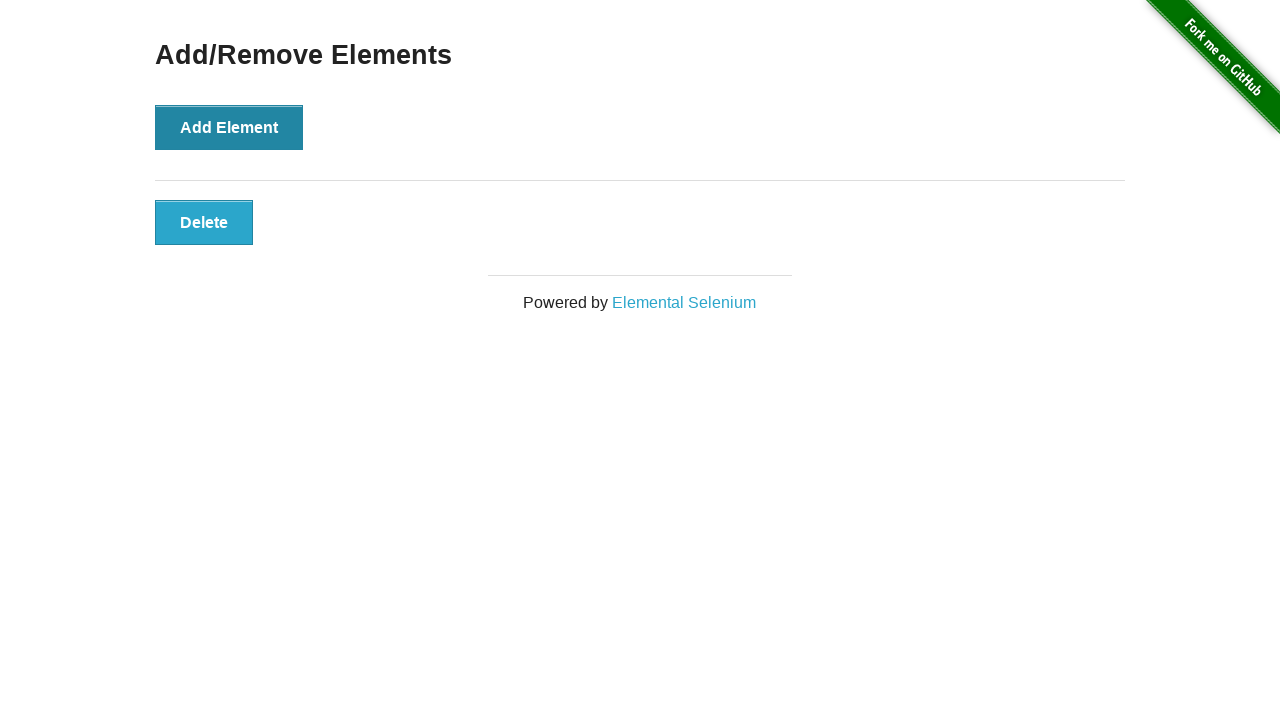

Located the Delete button element
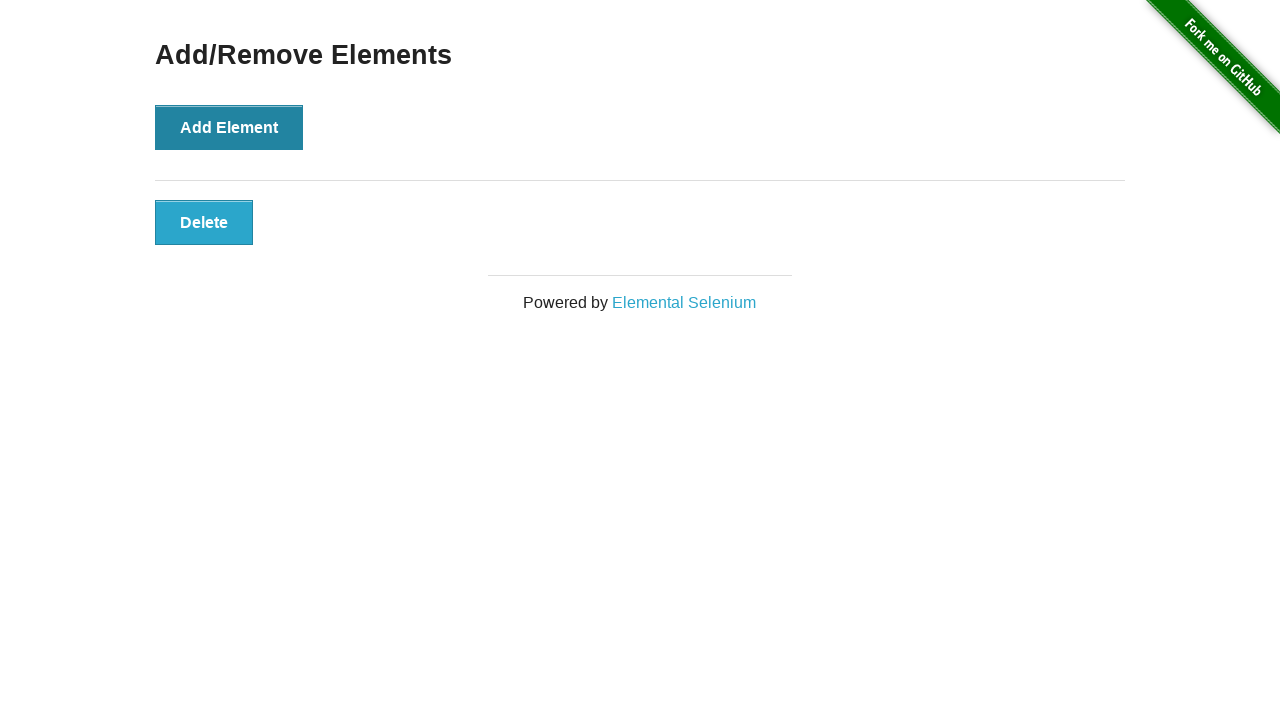

Verified Delete button is visible
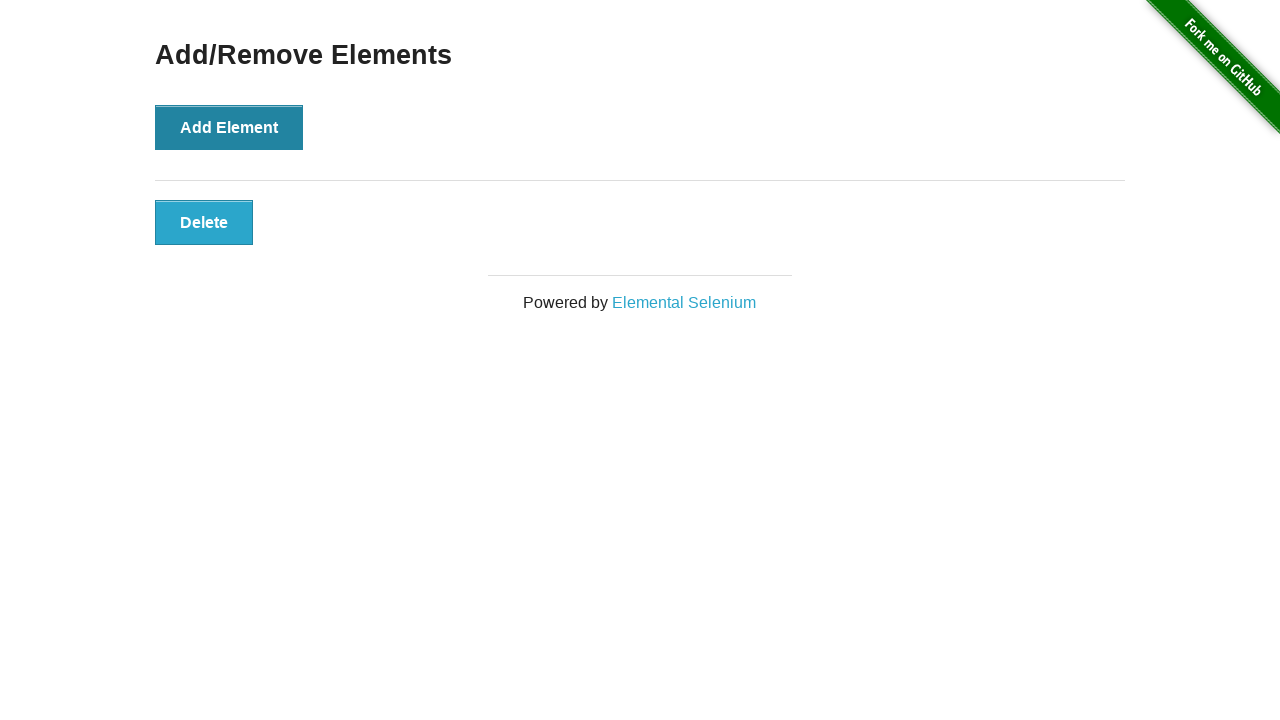

Clicked the Delete button at (204, 222) on button[onclick='deleteElement()']
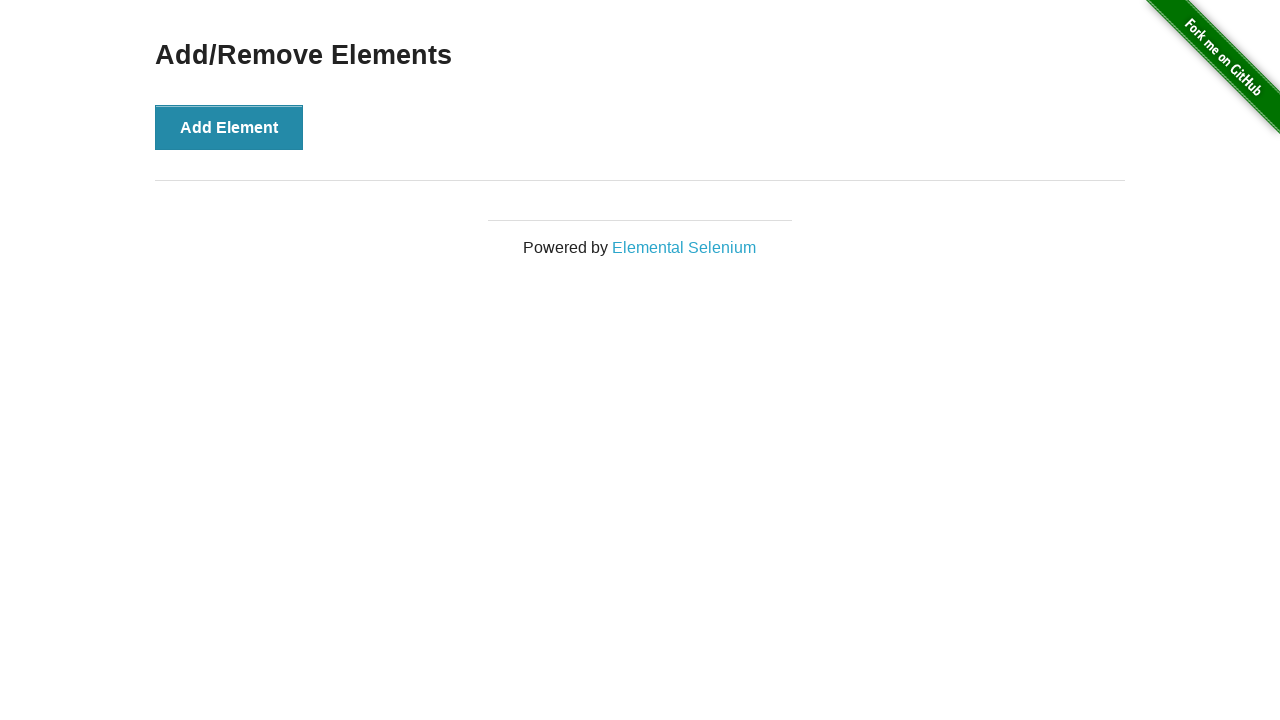

Located the Add/Remove Elements heading
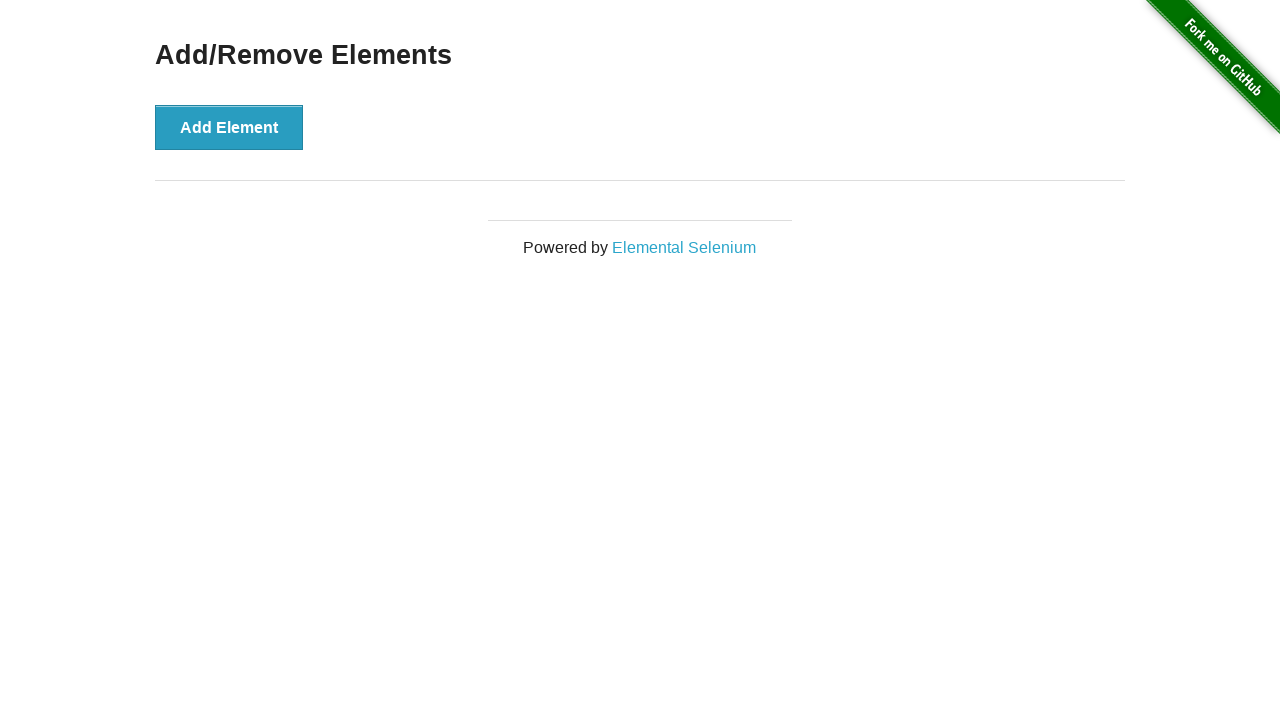

Verified Add/Remove Elements heading is still visible
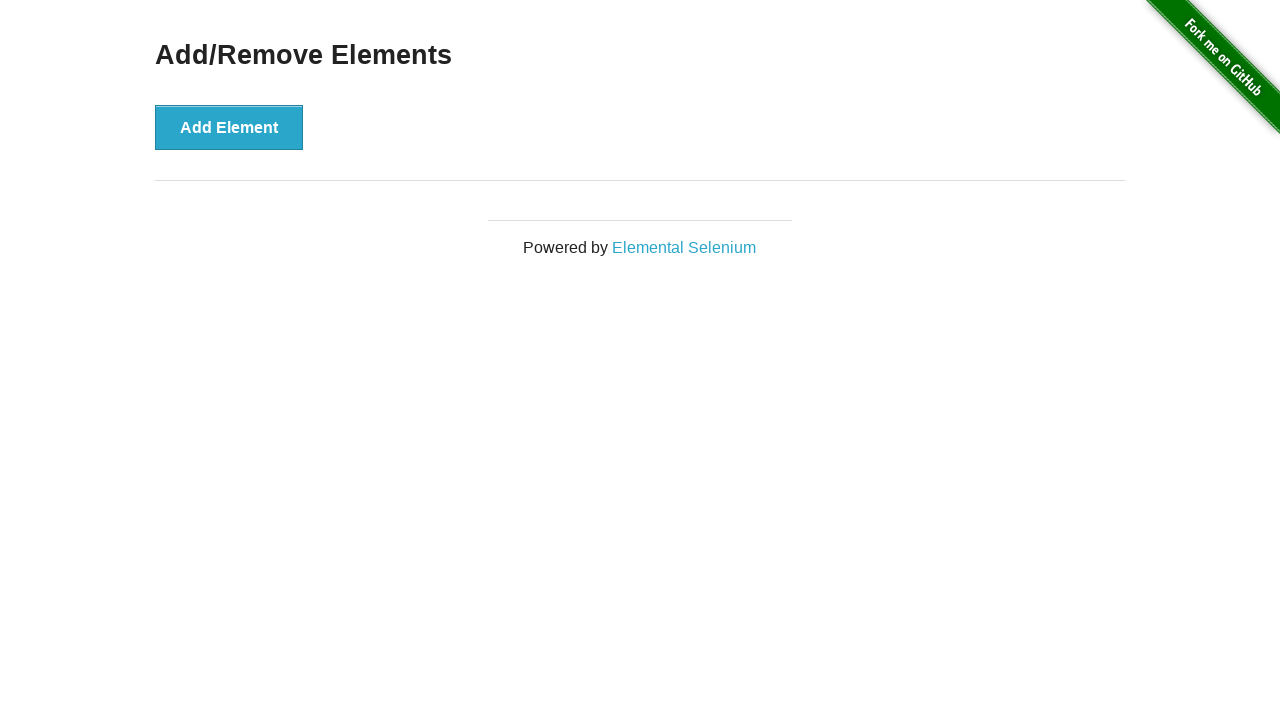

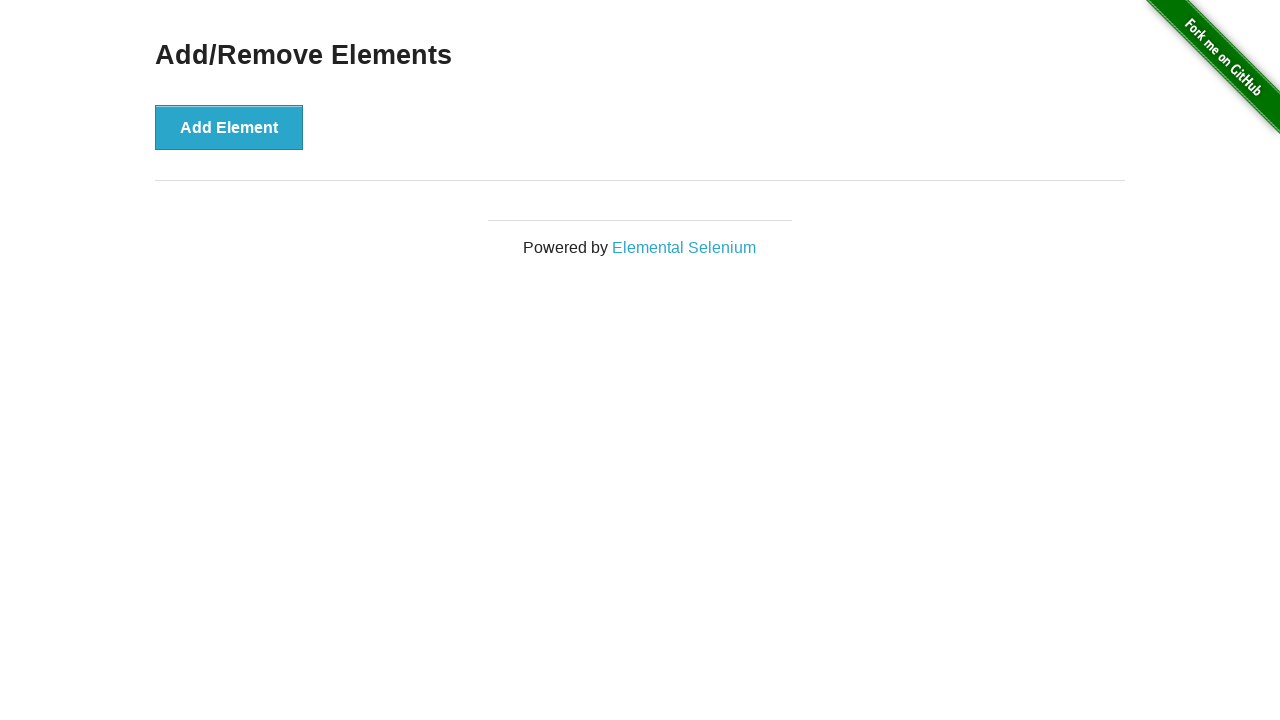